Tests a text input form by entering text into a textarea field and clicking the submit button

Starting URL: https://suninjuly.github.io/text_input_task.html

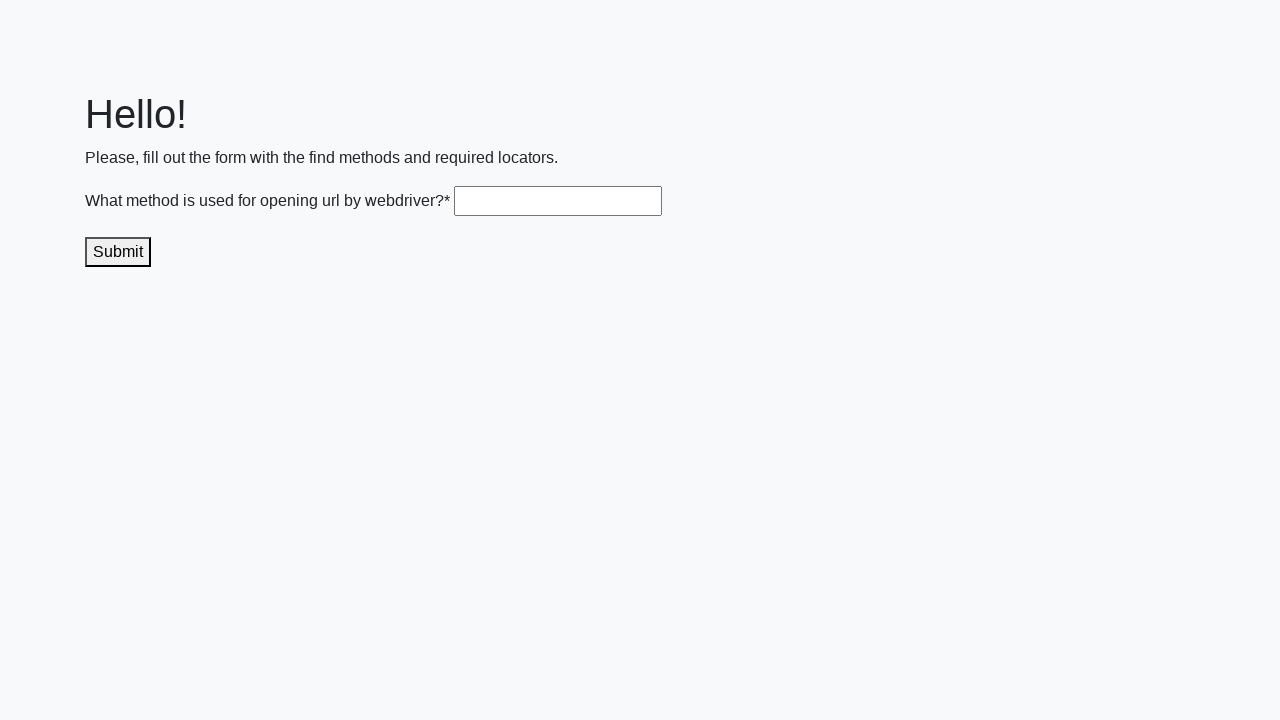

Filled textarea with 'get()' on .textarea
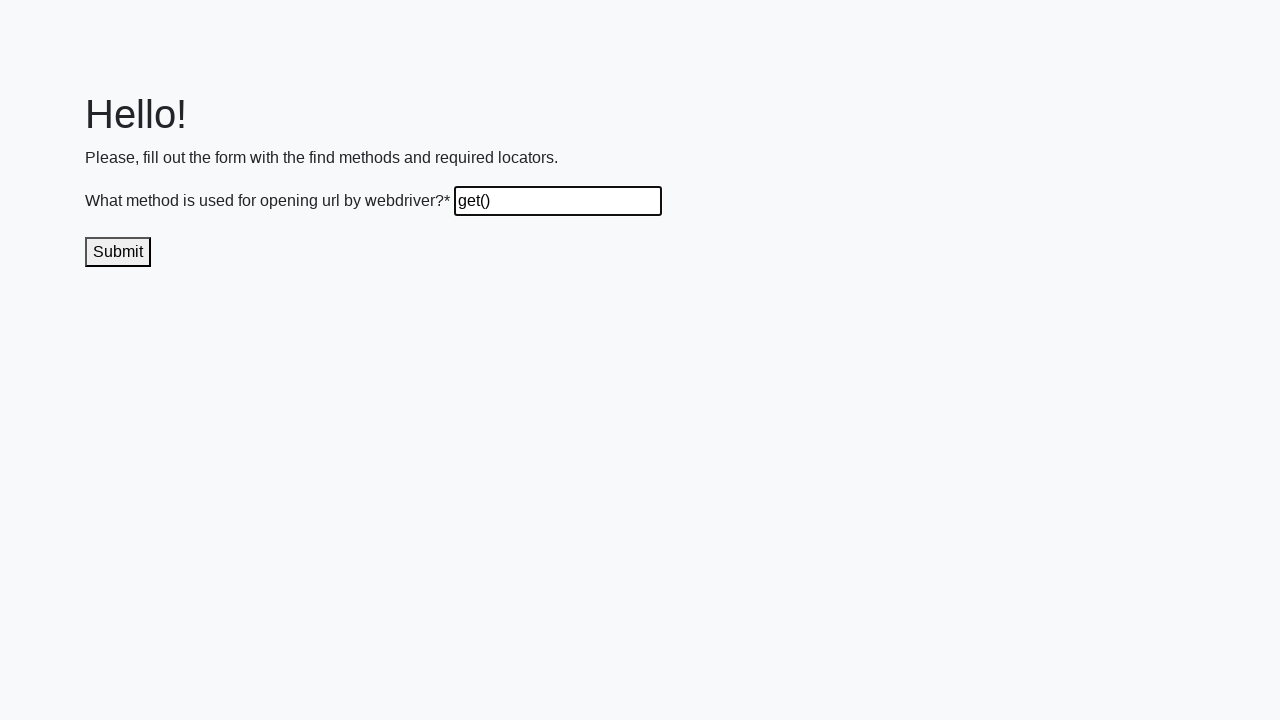

Clicked submit button at (118, 252) on .submit-submission
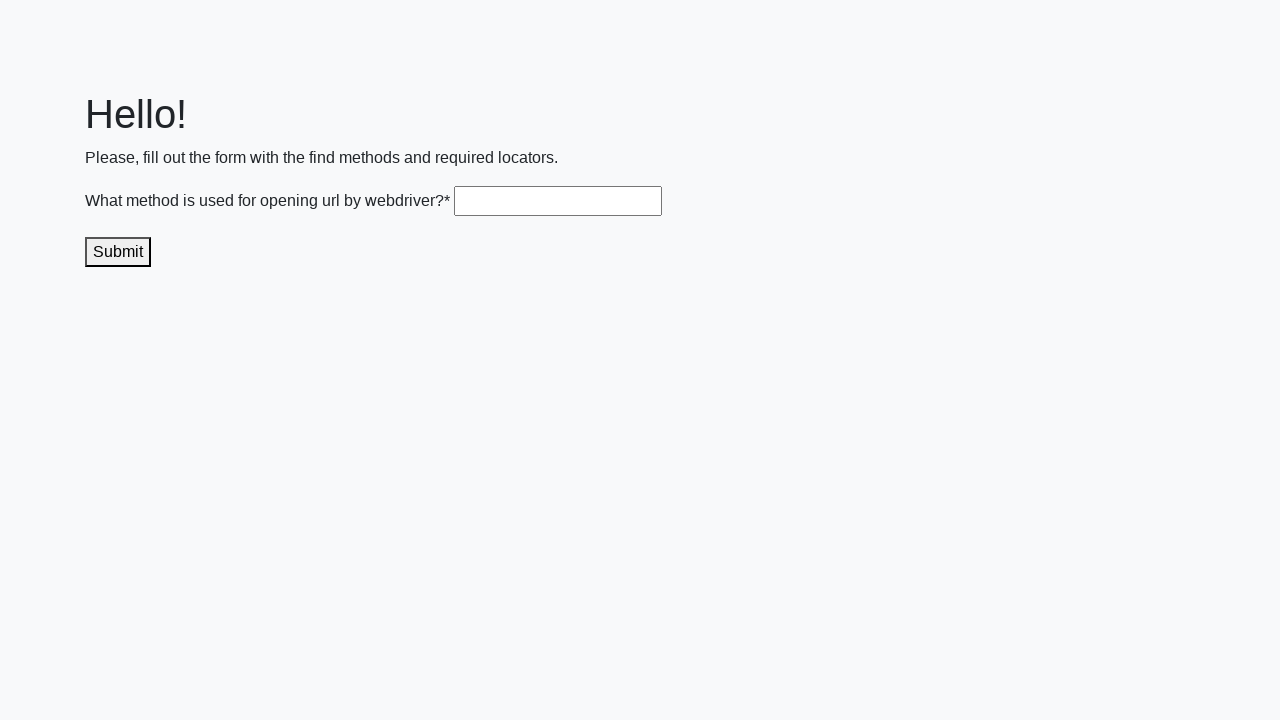

Waited for response to appear (1000ms timeout)
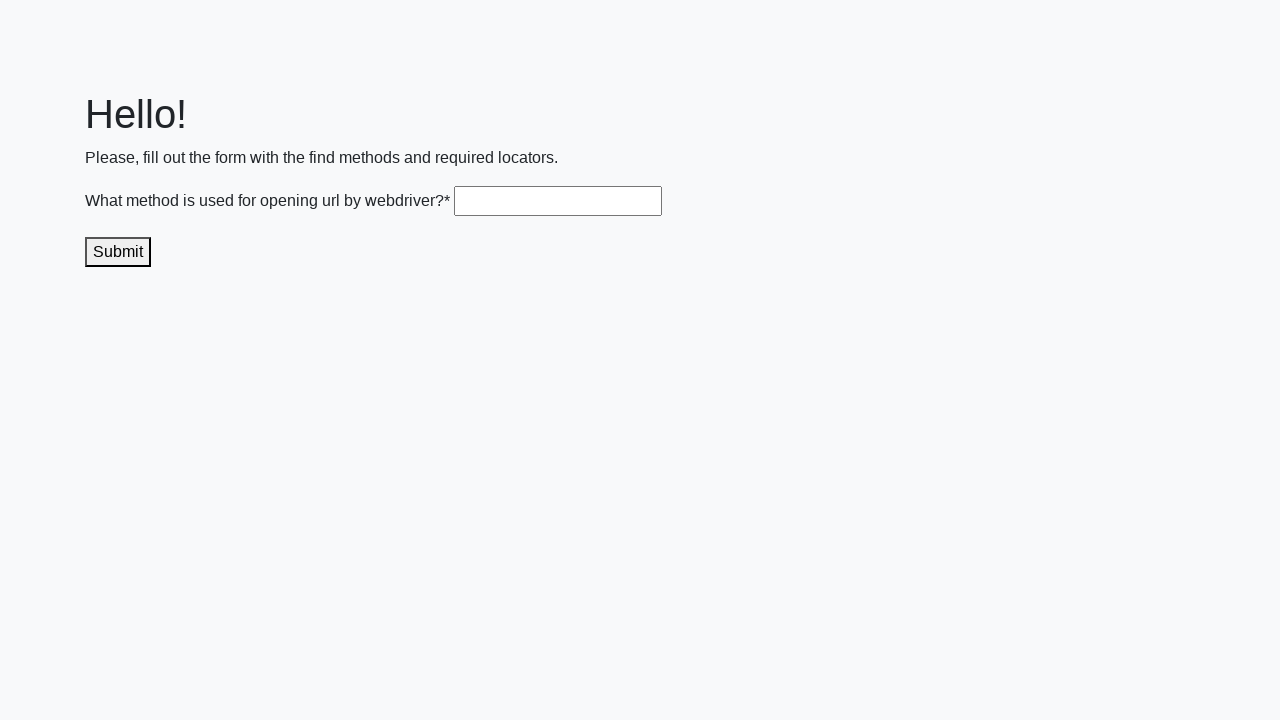

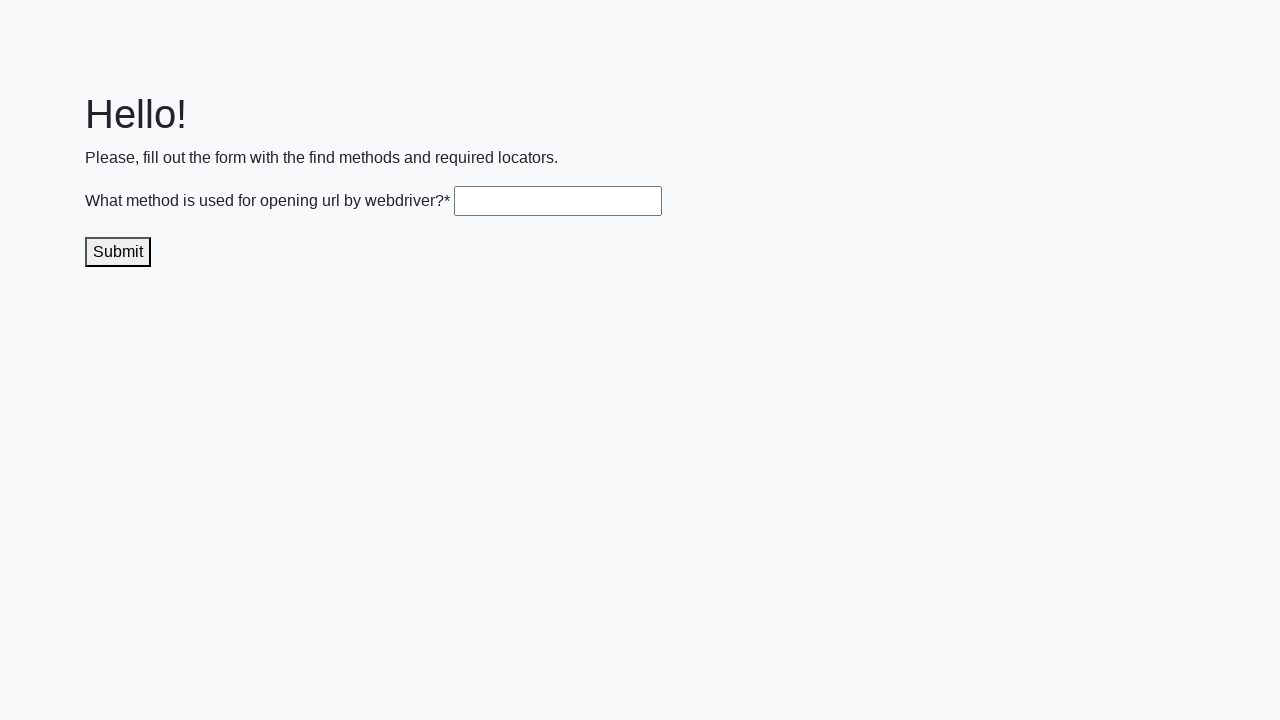